Tests the Challenging DOM page by navigating to it and locating table data.

Starting URL: https://the-internet.herokuapp.com/

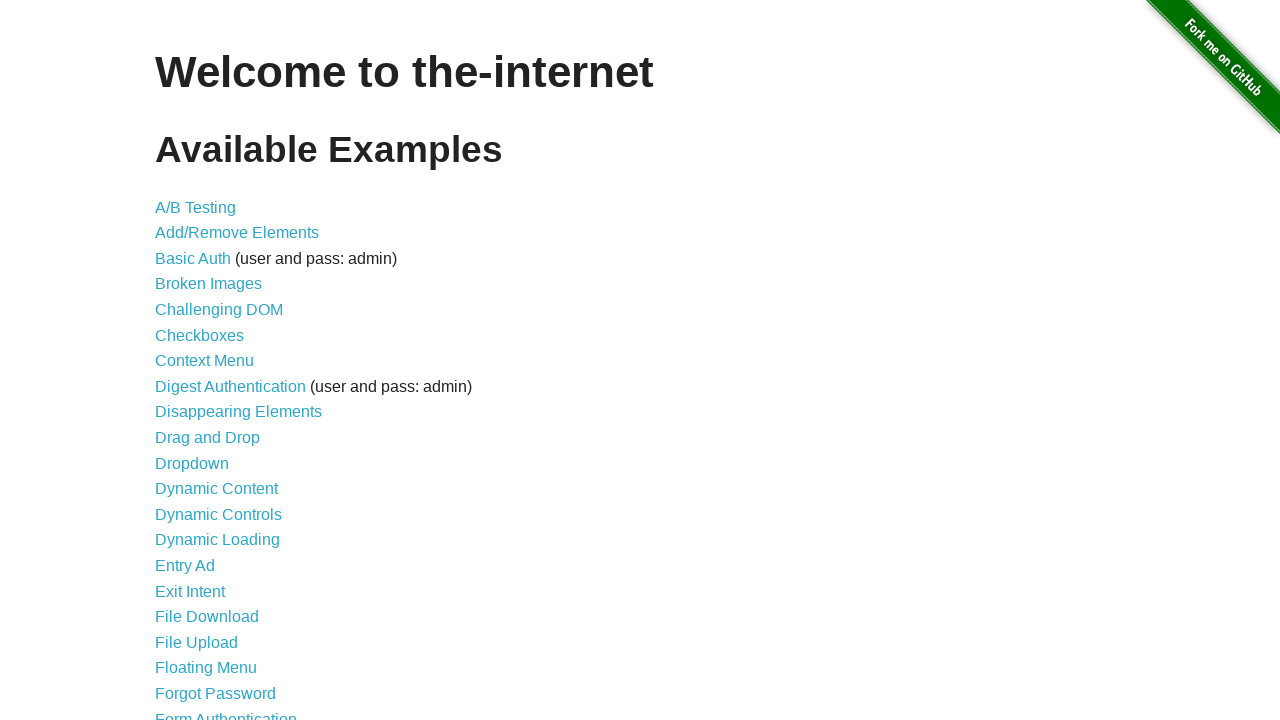

Clicked on Challenging DOM link at (219, 310) on text=Challenging DOM
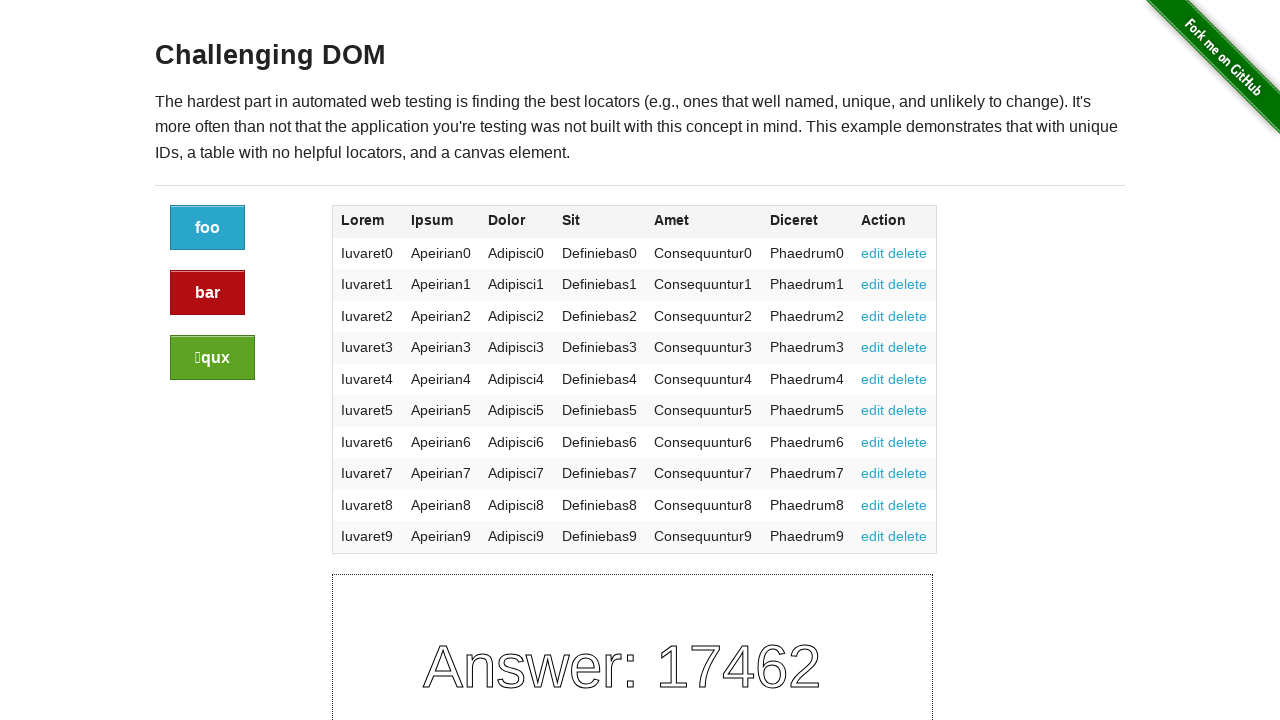

Navigated to Challenging DOM page (URL contains 'challenging_dom')
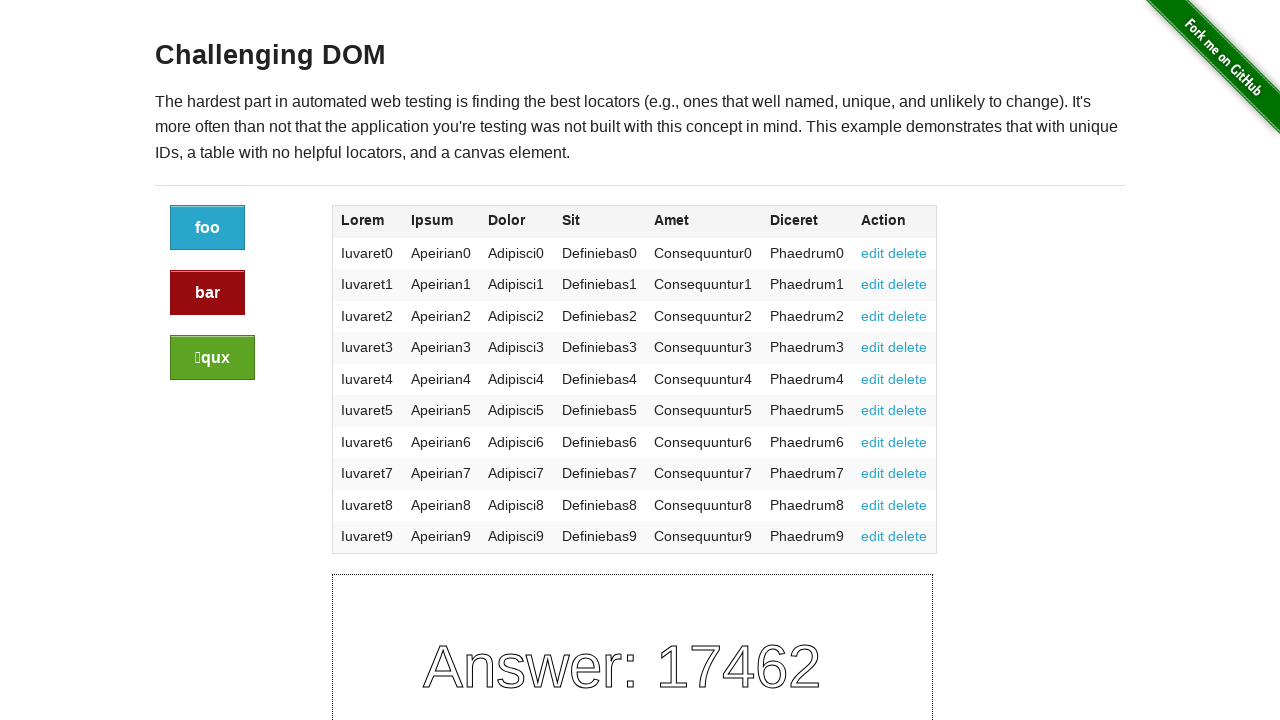

Table data loaded successfully
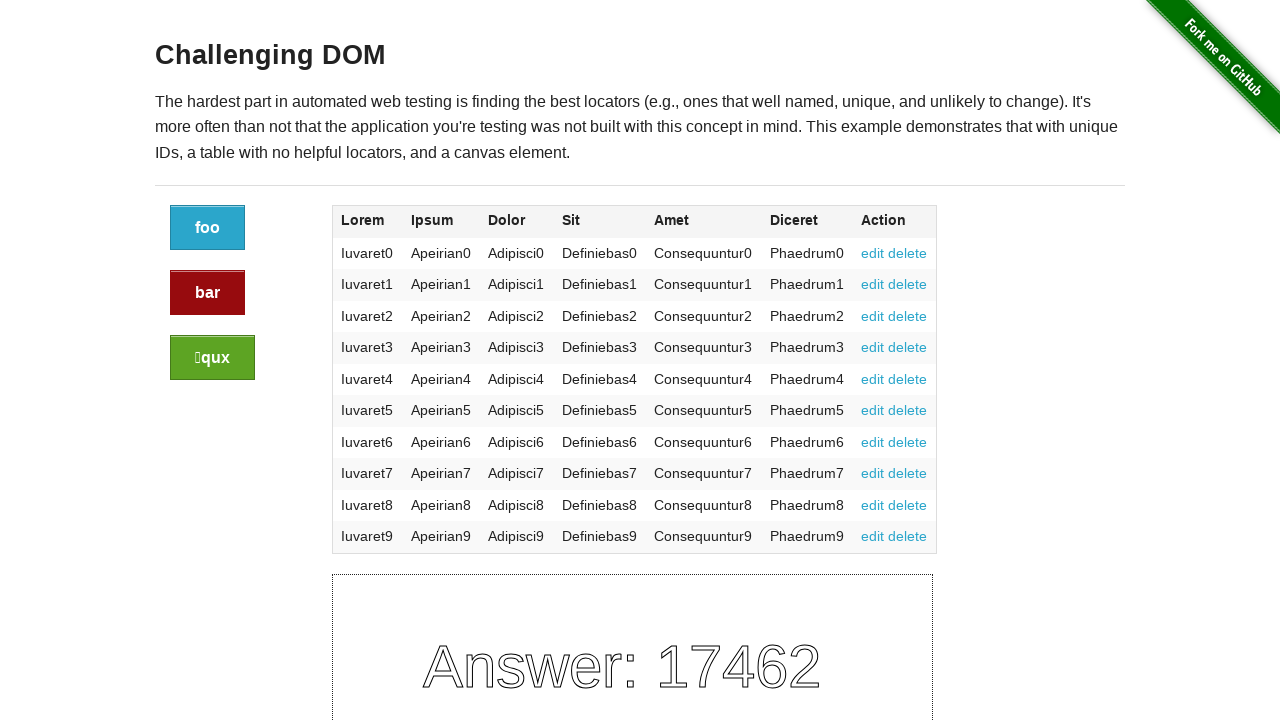

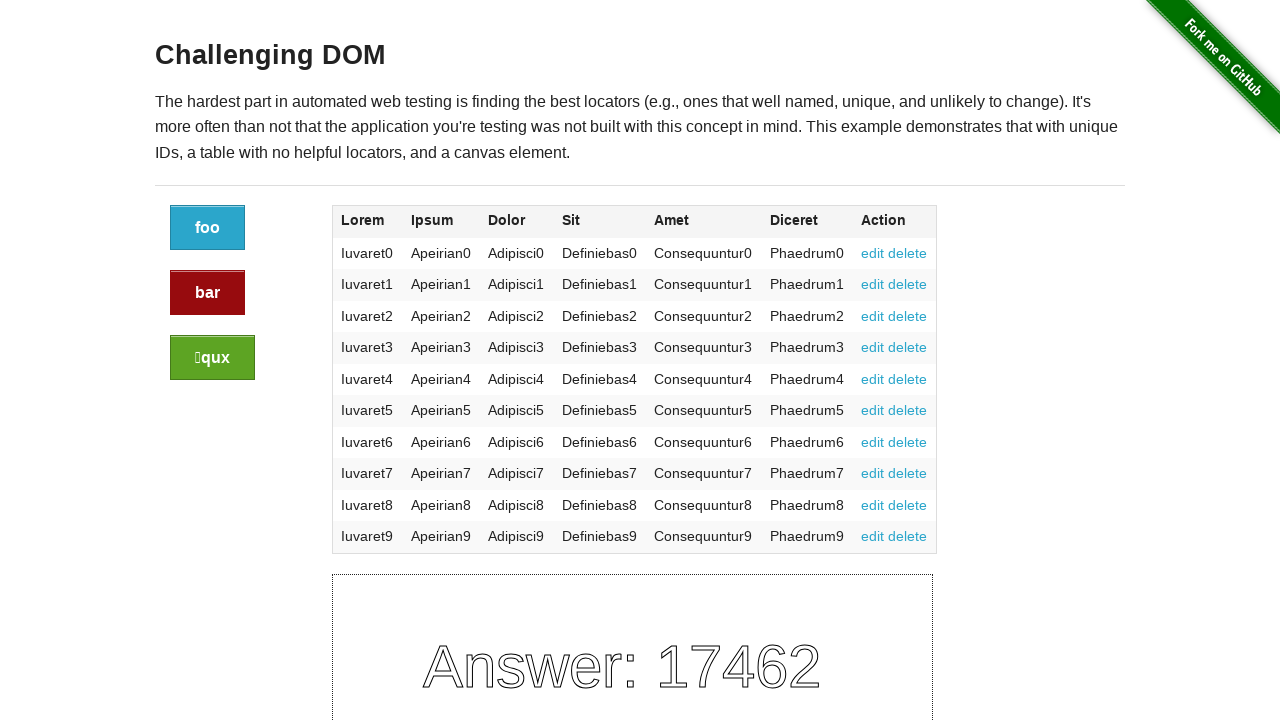